Navigates to GitHub homepage and waits for the page to load, demonstrating basic page navigation functionality

Starting URL: https://github.com

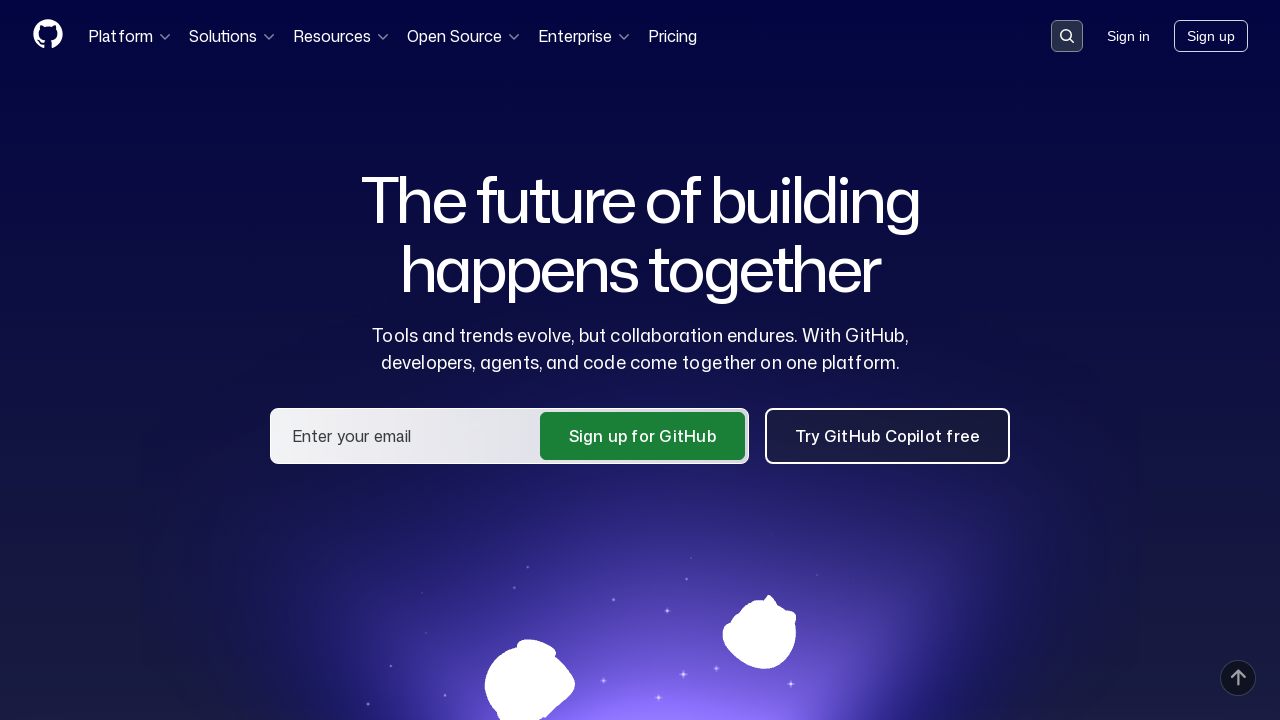

Navigated to GitHub homepage
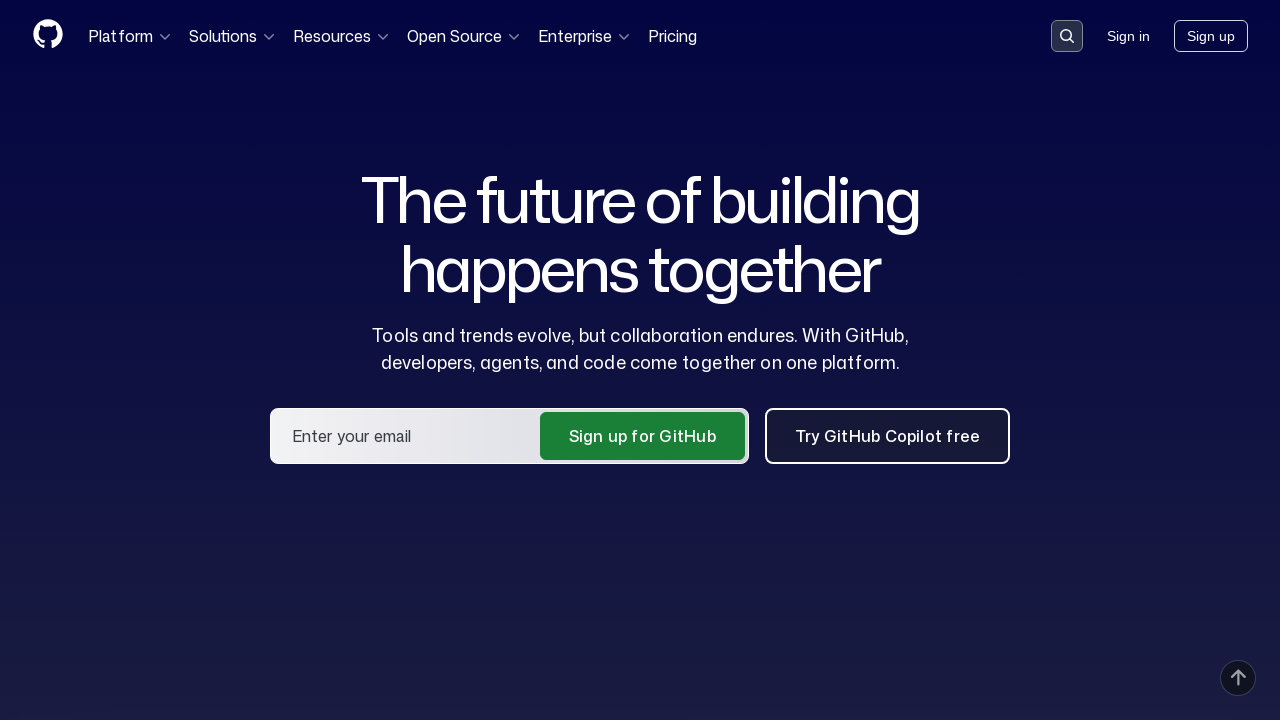

GitHub page DOM content loaded
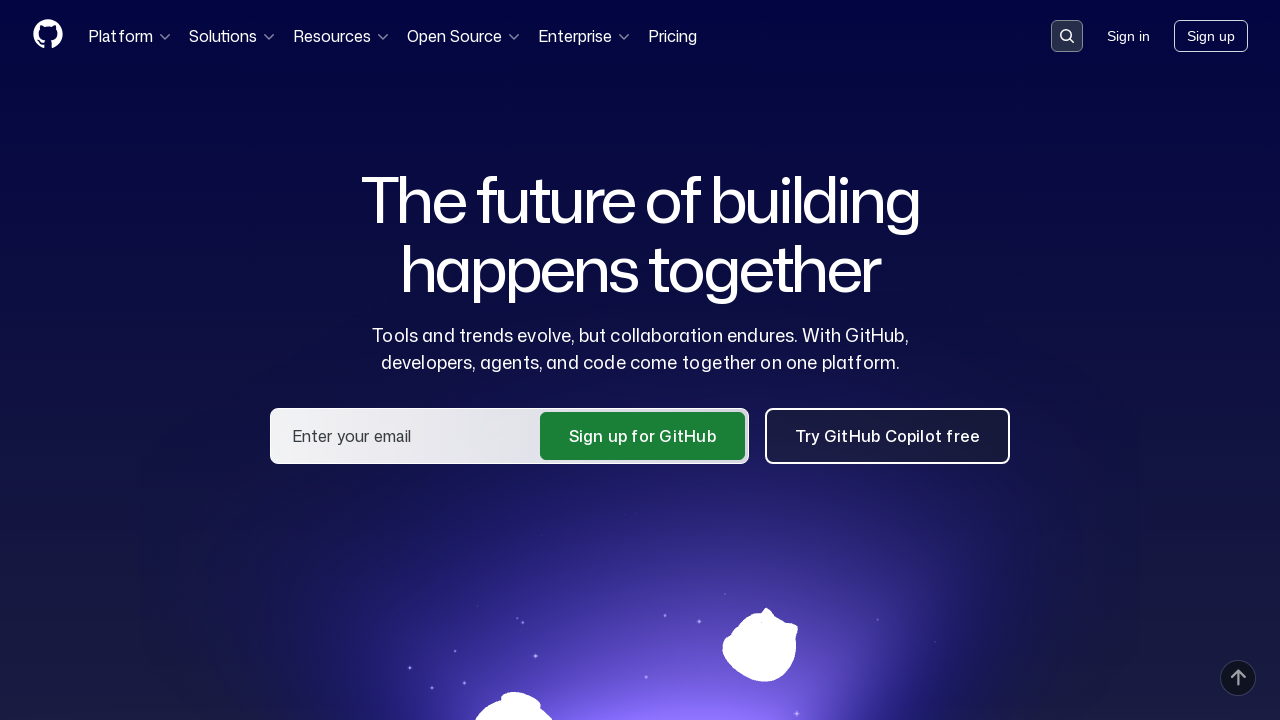

GitHub page header element is visible
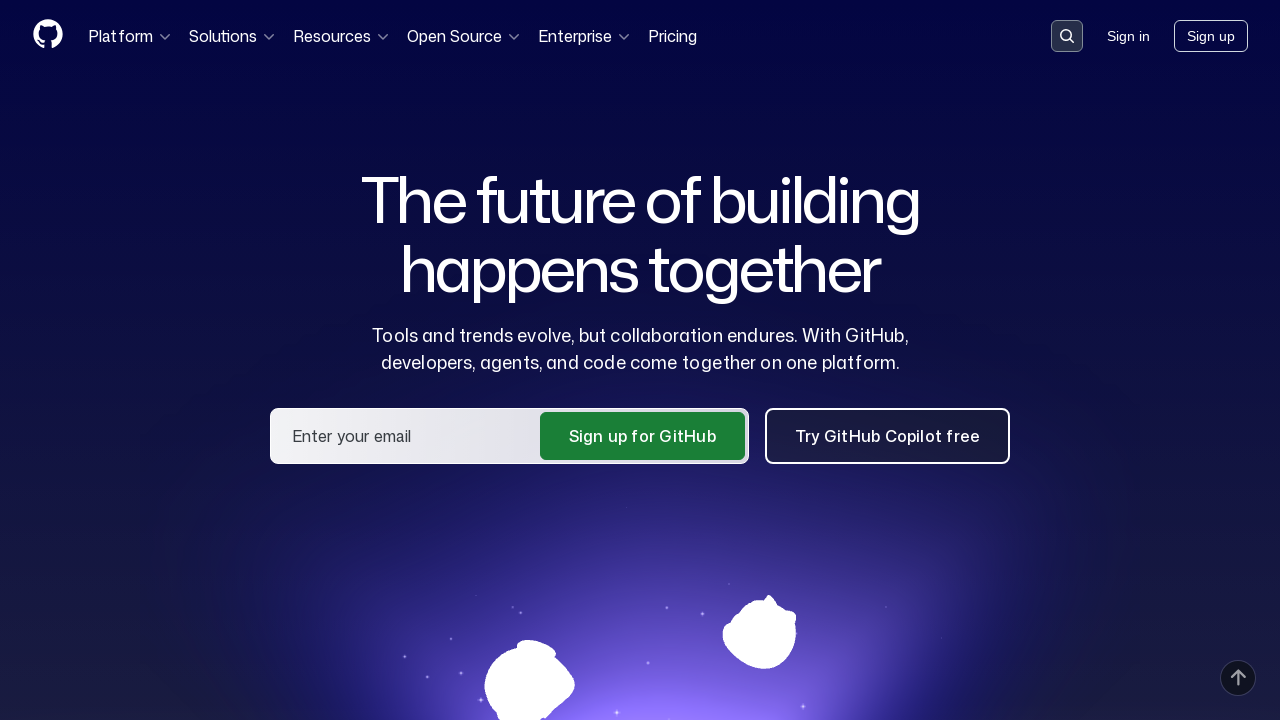

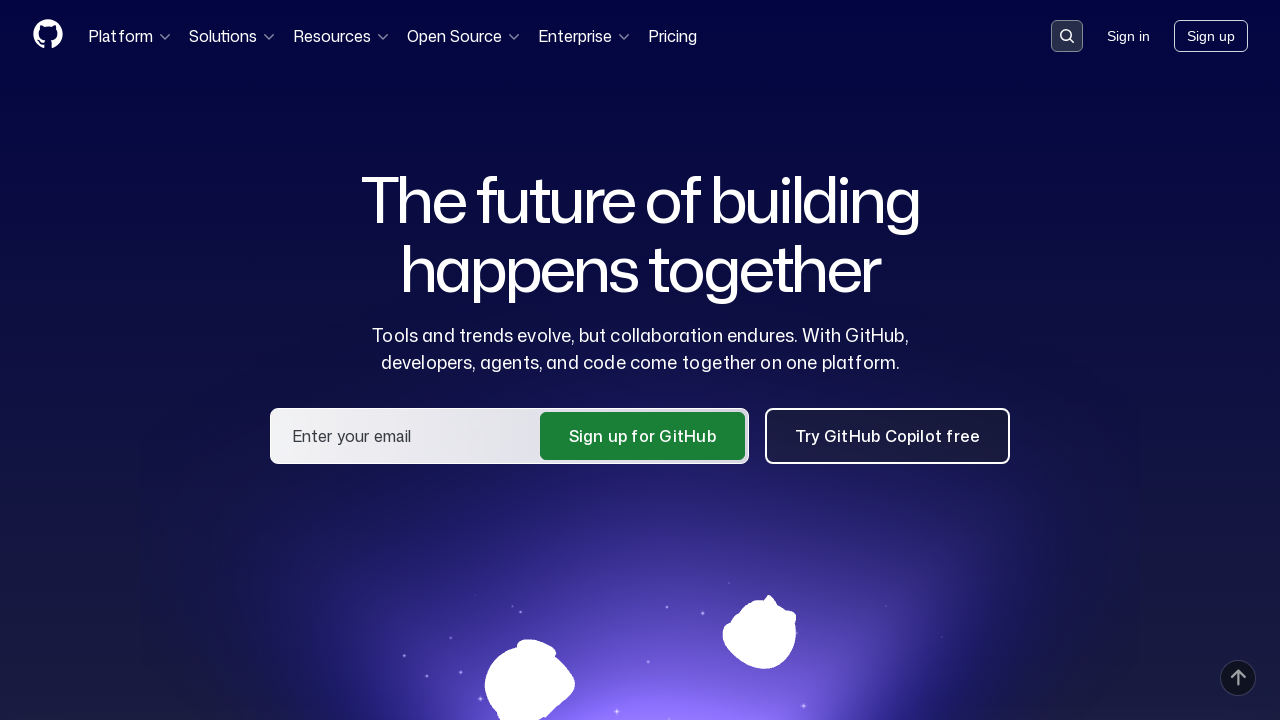